Tests checkbox functionality by navigating to the checkboxes page, clicking both checkboxes to toggle their state, verifying the state changed, then clicking again to verify they return to original state.

Starting URL: https://the-internet.herokuapp.com/

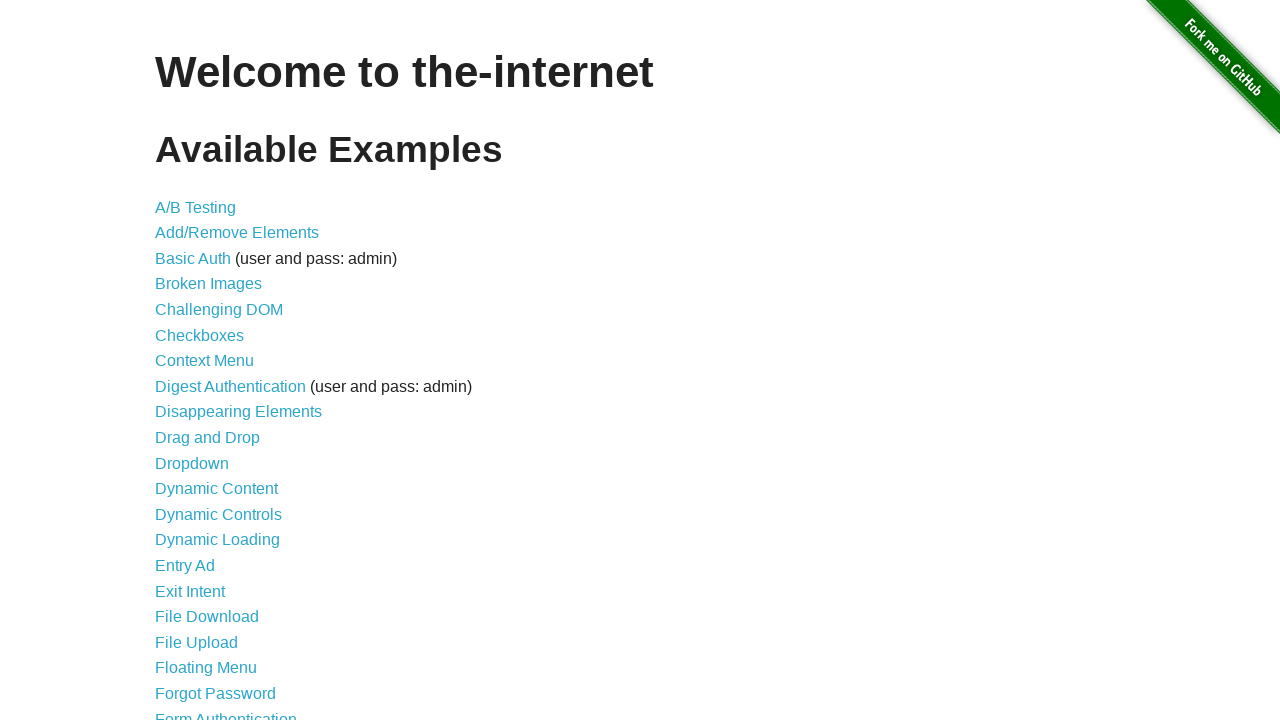

Clicked on Checkboxes link from home page at (200, 335) on a[href='/checkboxes']
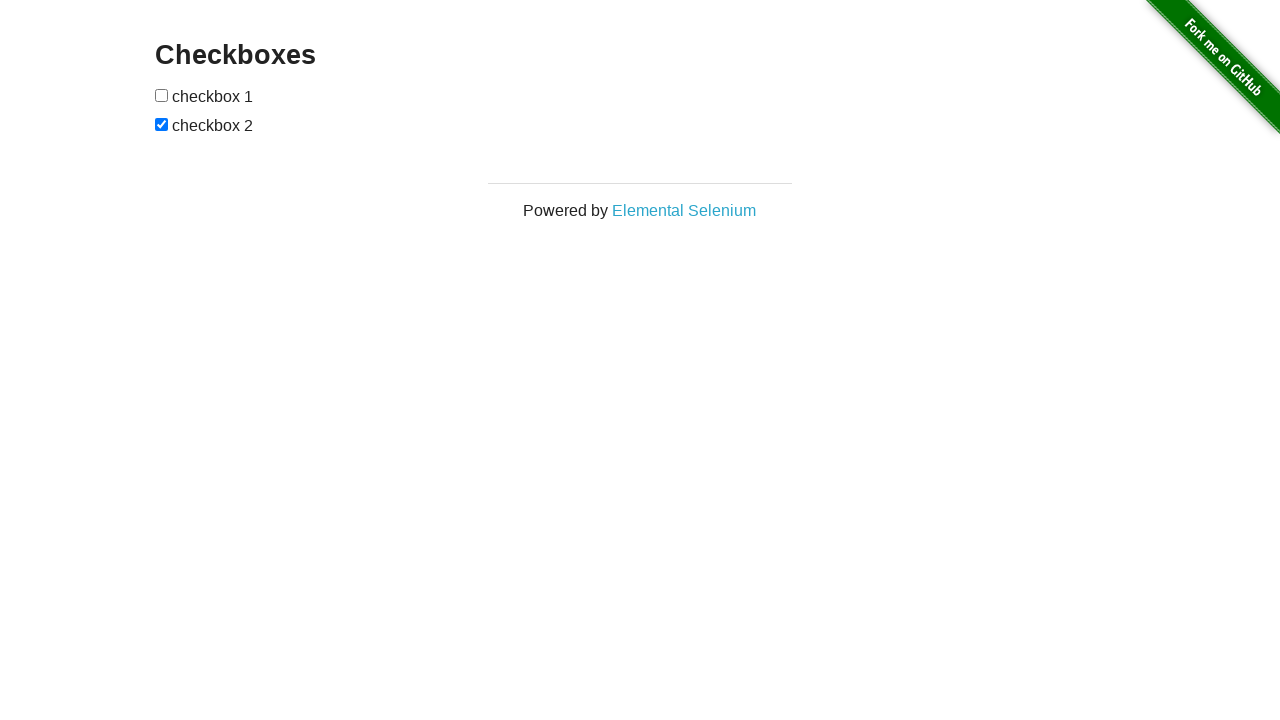

Checkboxes page loaded
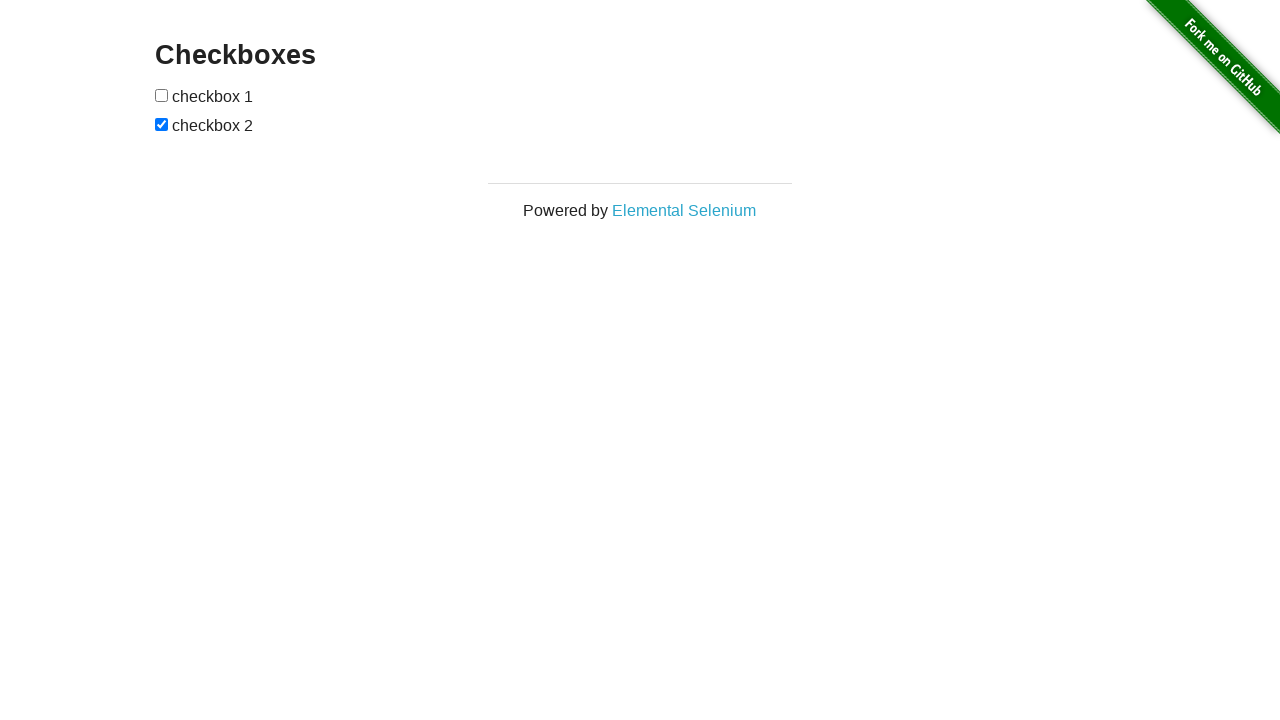

Toggled first checkbox at (162, 95) on #checkboxes input:nth-of-type(1)
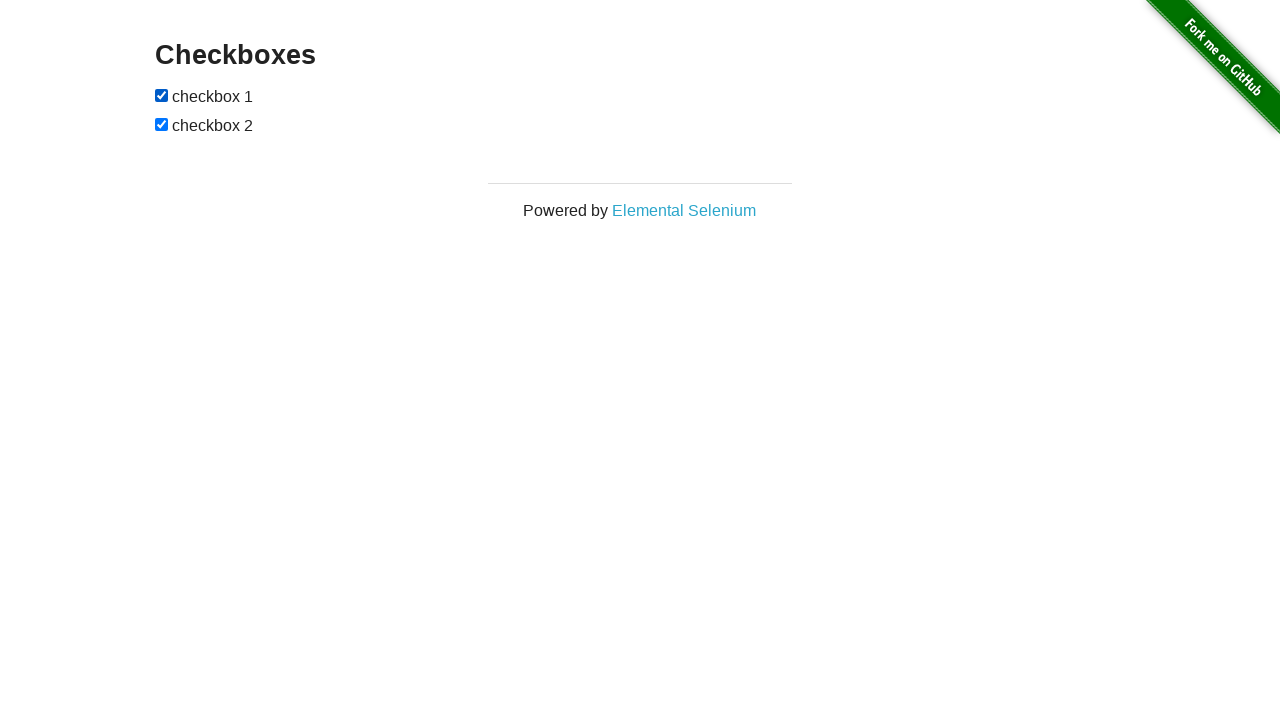

Toggled second checkbox at (162, 124) on #checkboxes input:nth-of-type(2)
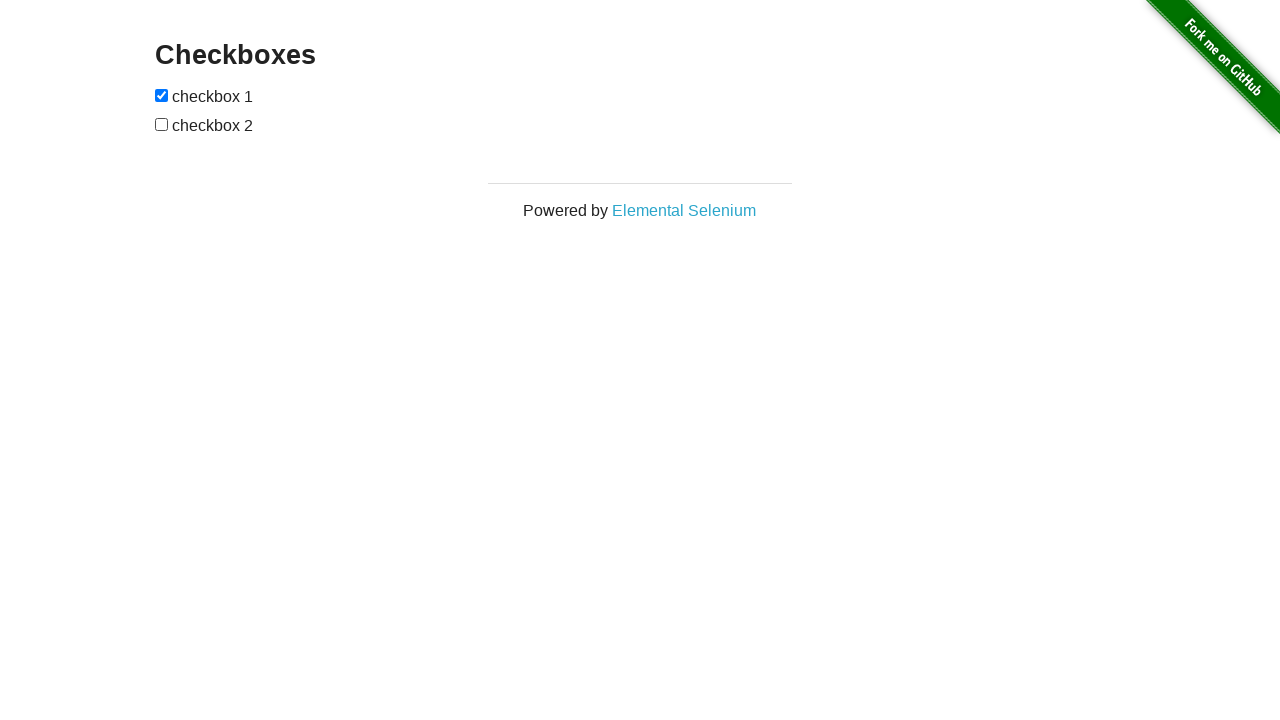

Toggled first checkbox back to original state at (162, 95) on #checkboxes input:nth-of-type(1)
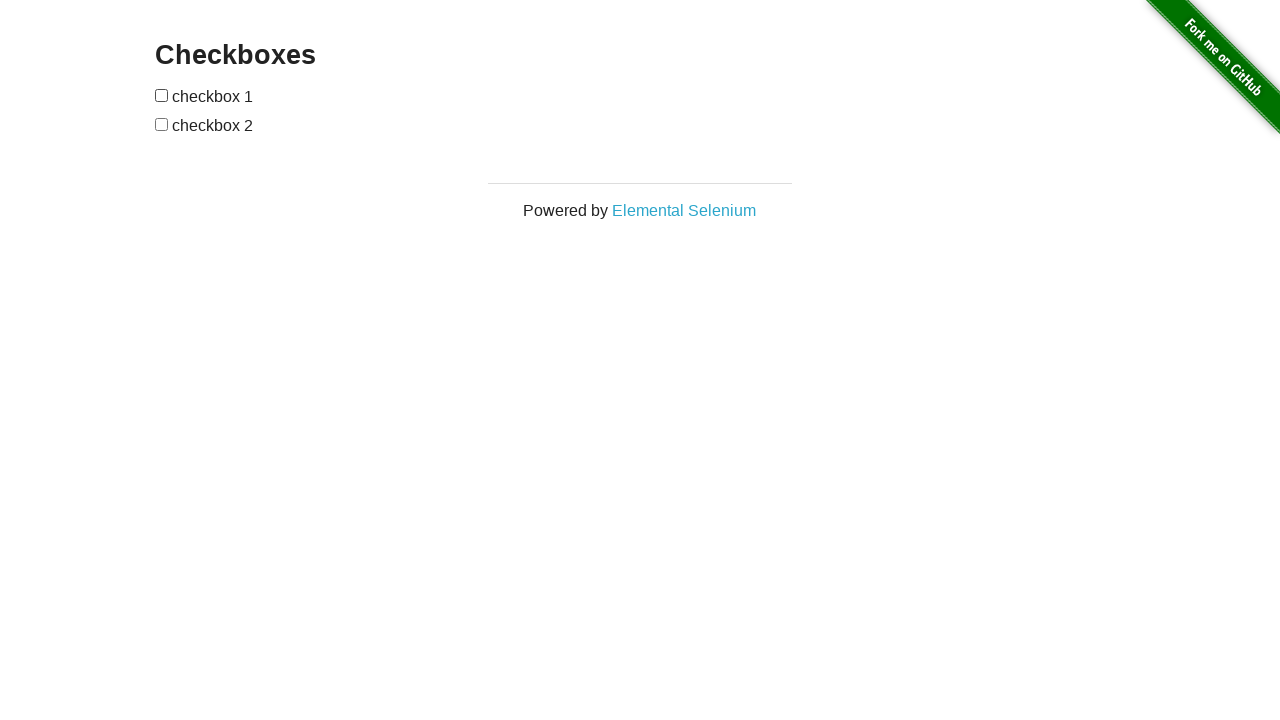

Toggled second checkbox back to original state at (162, 124) on #checkboxes input:nth-of-type(2)
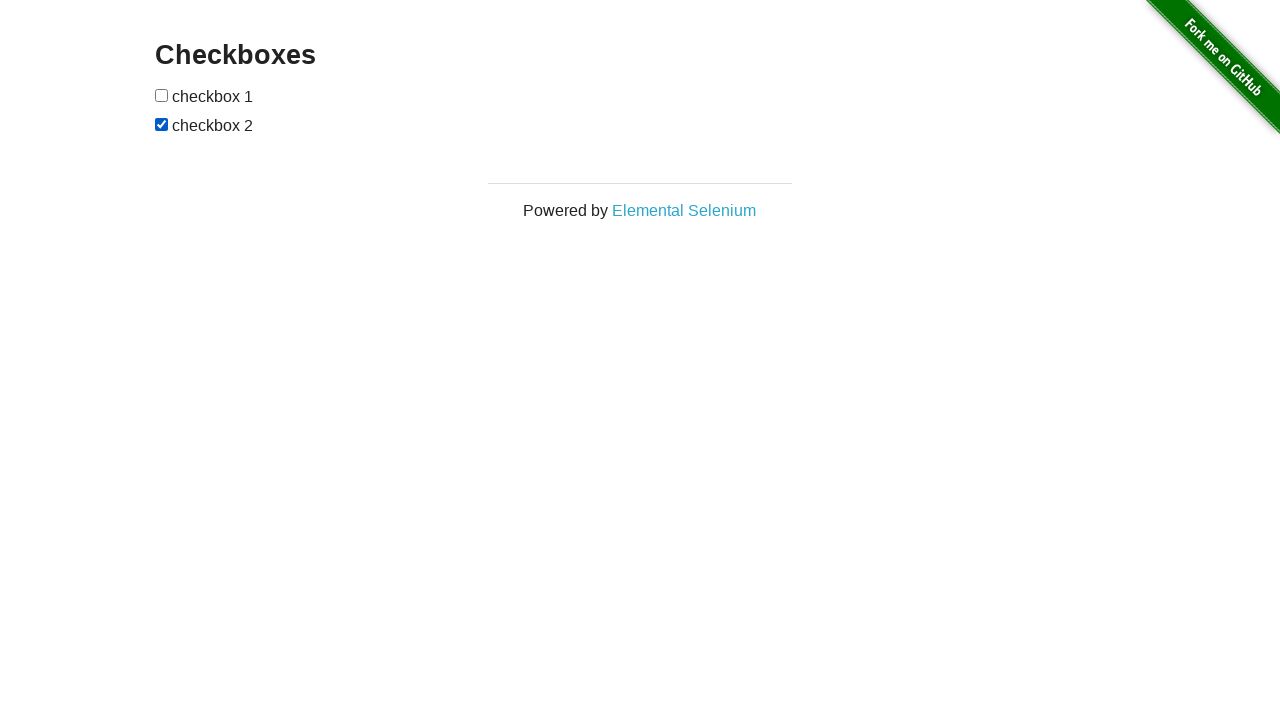

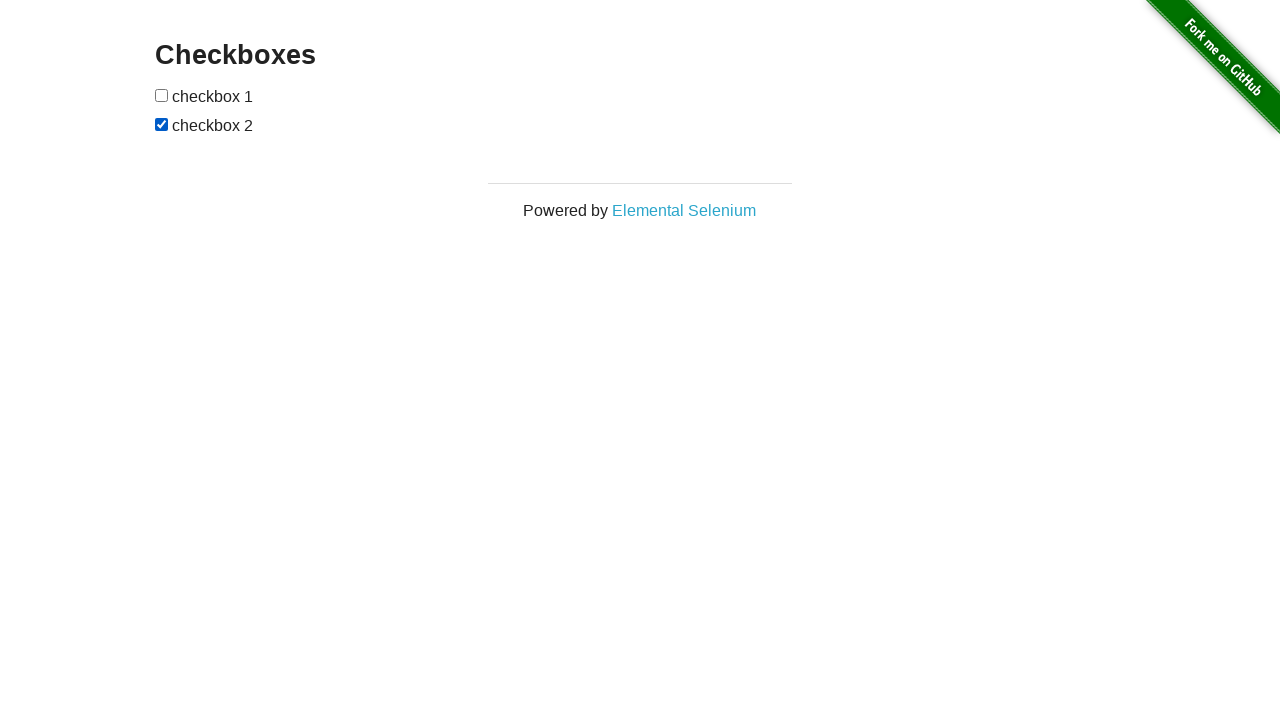